Tests invalid card number validation by entering an invalid card number with valid other fields and verifying the error message is displayed.

Starting URL: https://sandbox.cardpay.com/MI/cardpayment2.html?orderXml=PE9SREVSIFdBTExFVF9JRD0nODI5OScgT1JERVJfTlVNQkVSPSc0NTgyMTEnIEFNT1VOVD0nMjkxLjg2JyBDVVJSRU5DWT0nRVVSJyAgRU1BSUw9J2N1c3RvbWVyQGV4YW1wbGUuY29tJz4KPEFERFJFU1MgQ09VTlRSWT0nVVNBJyBTVEFURT0nTlknIFpJUD0nMTAwMDEnIENJVFk9J05ZJyBTVFJFRVQ9JzY3NyBTVFJFRVQnIFBIT05FPSc4NzY5OTA5MCcgVFlQRT0nQklMTElORycvPgo8L09SREVSPg==&sha512=998150a2b27484b776a1628bfe7505a9cb430f276dfa35b14315c1c8f03381a90490f6608f0dcff789273e05926cd782e1bb941418a9673f43c47595aa7b8b0d

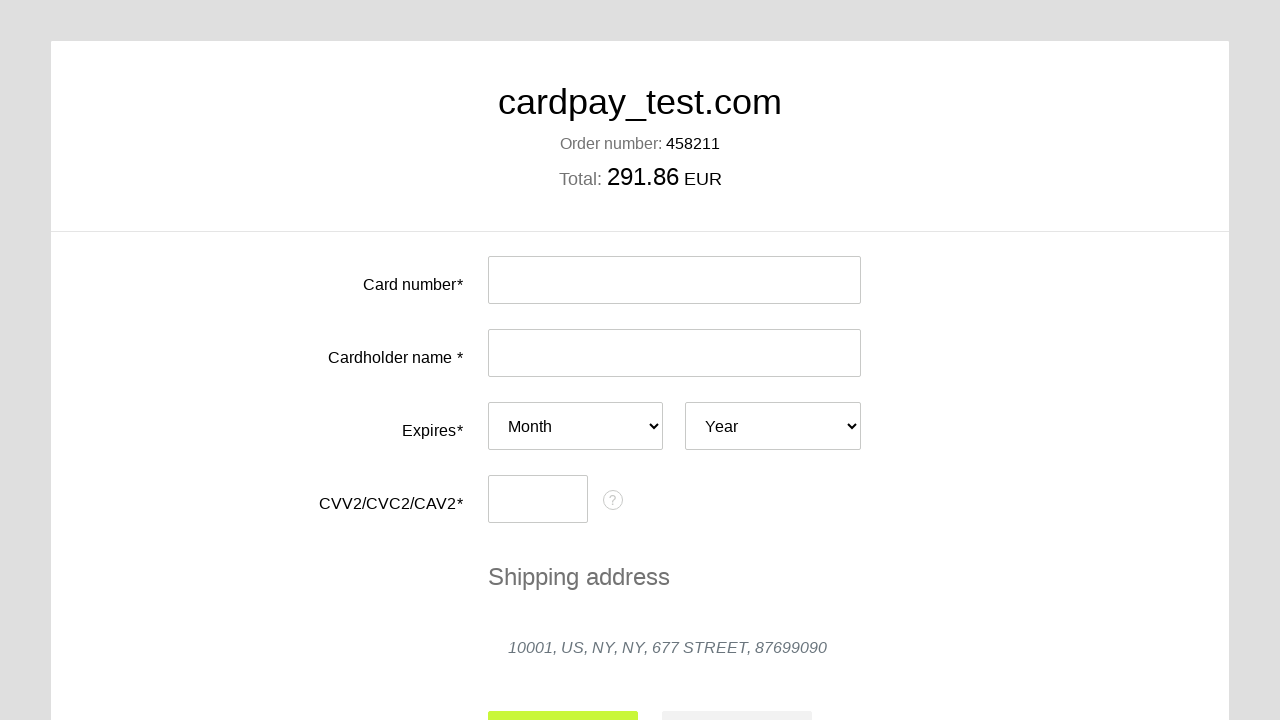

Clicked card number input field at (674, 280) on #input-card-number
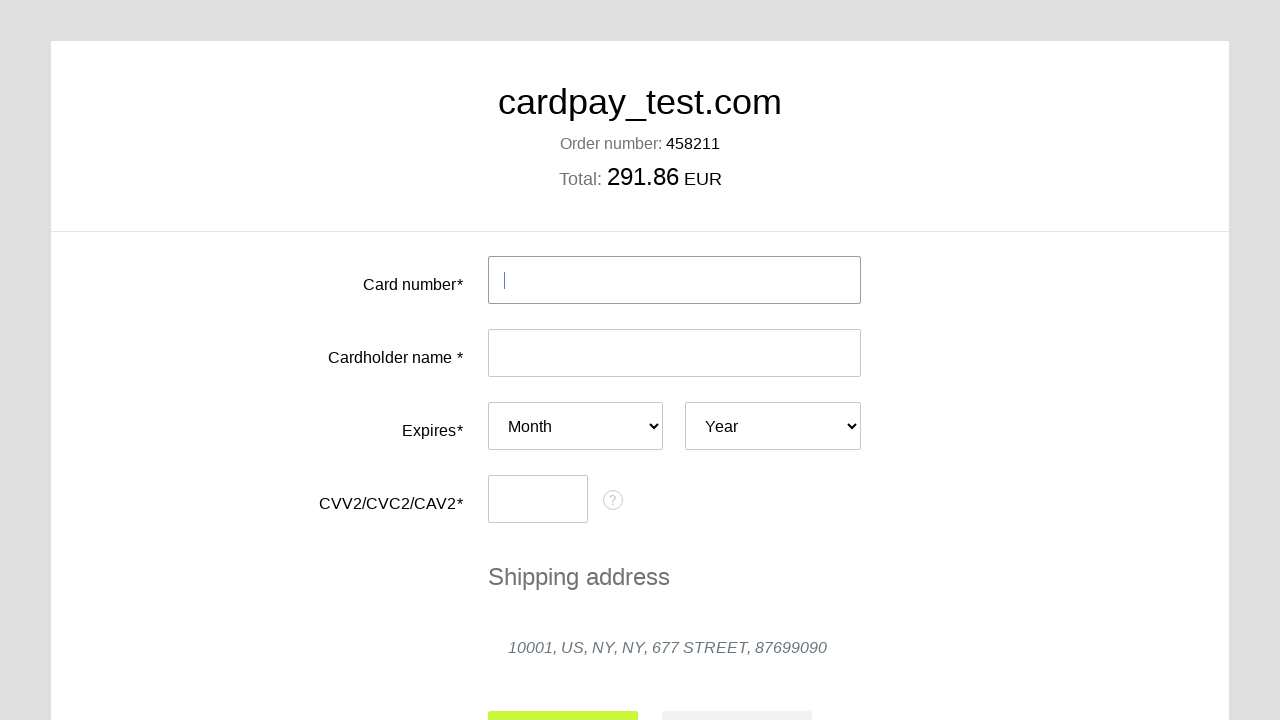

Filled card number field with invalid card number '40000000000000020' on #input-card-number
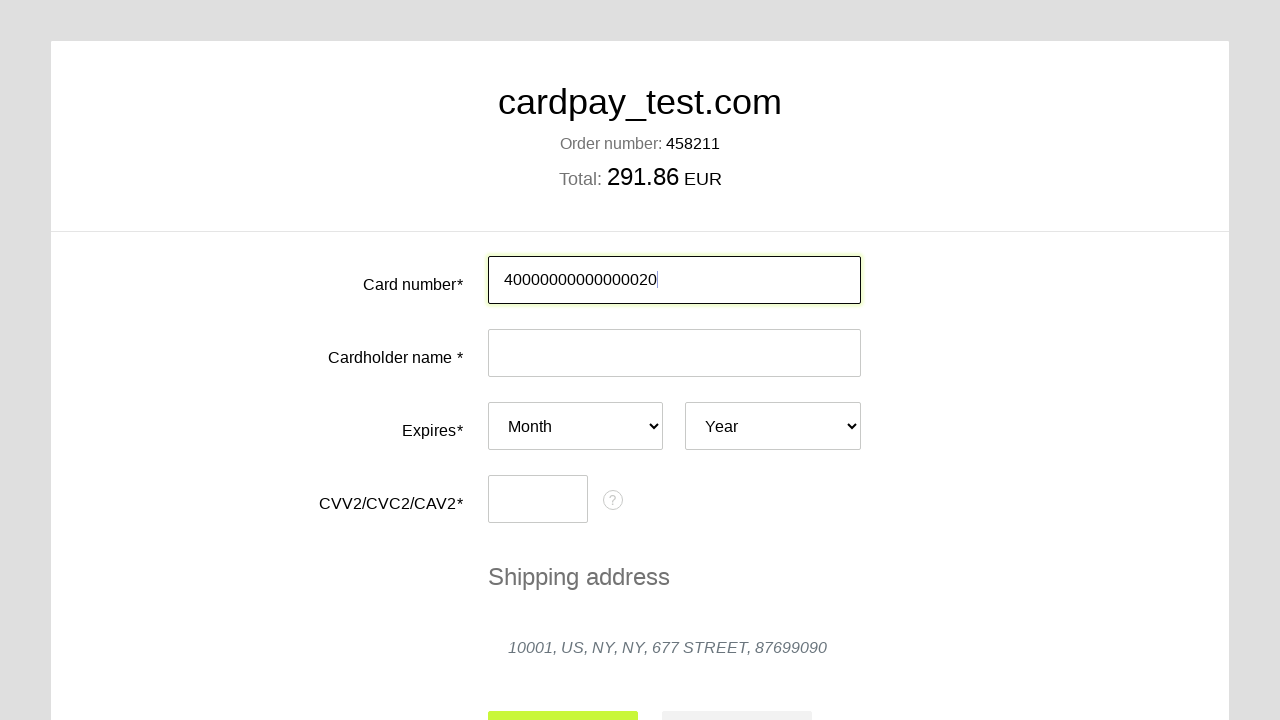

Clicked cardholder name input field at (674, 353) on #input-card-holder
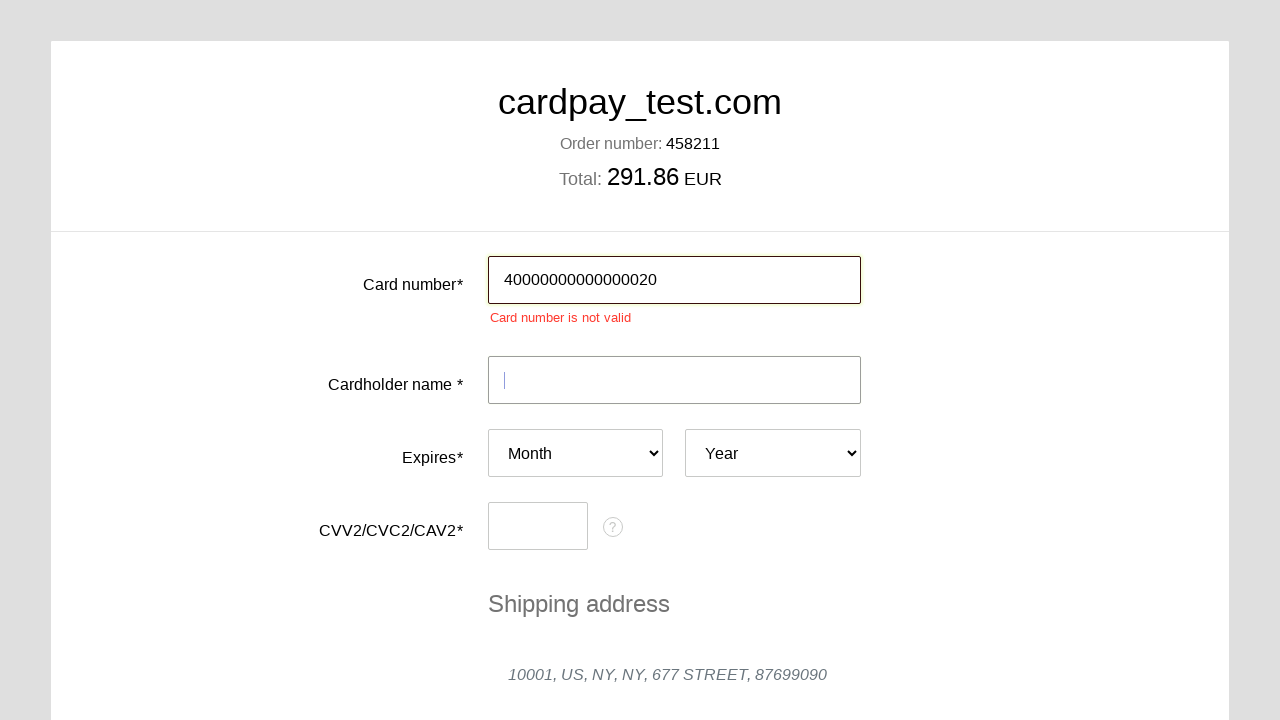

Filled cardholder name with 'JOHN DOE' on #input-card-holder
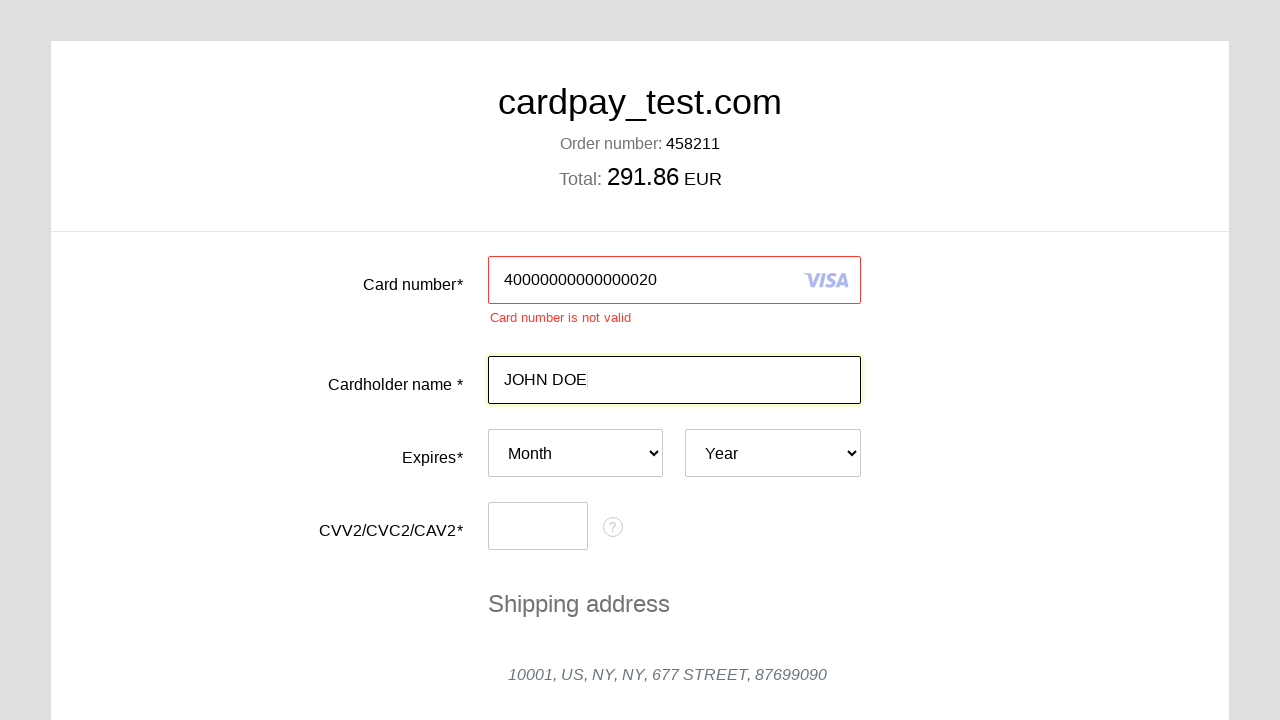

Clicked expiry month dropdown at (576, 453) on #card-expires-month
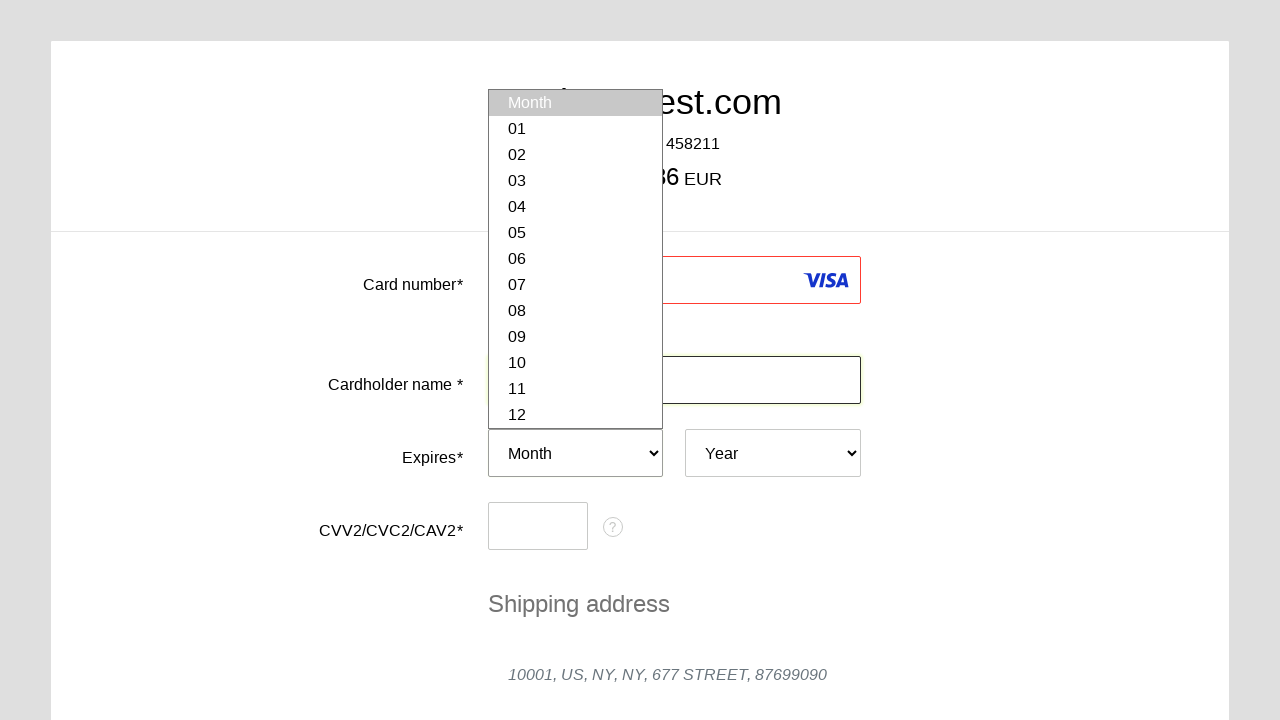

Selected expiry month '02' on #card-expires-month
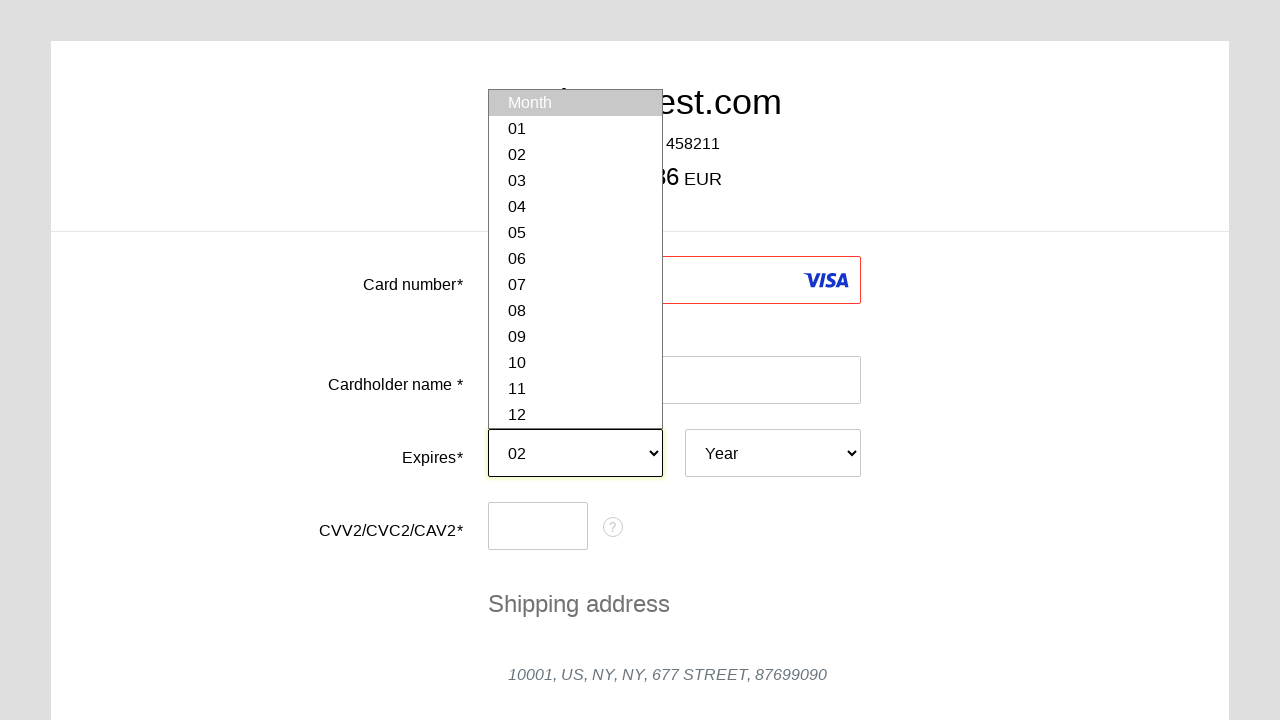

Clicked expiry year dropdown at (773, 453) on #card-expires-year
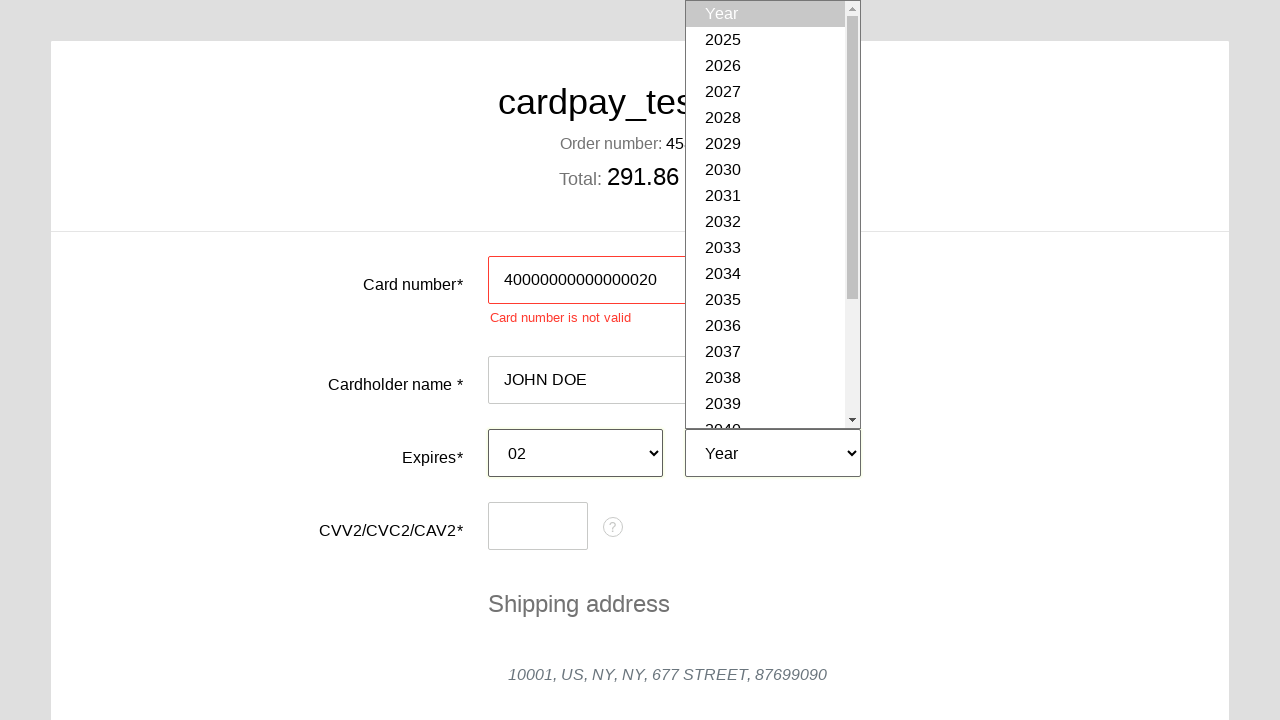

Selected expiry year '2030' on #card-expires-year
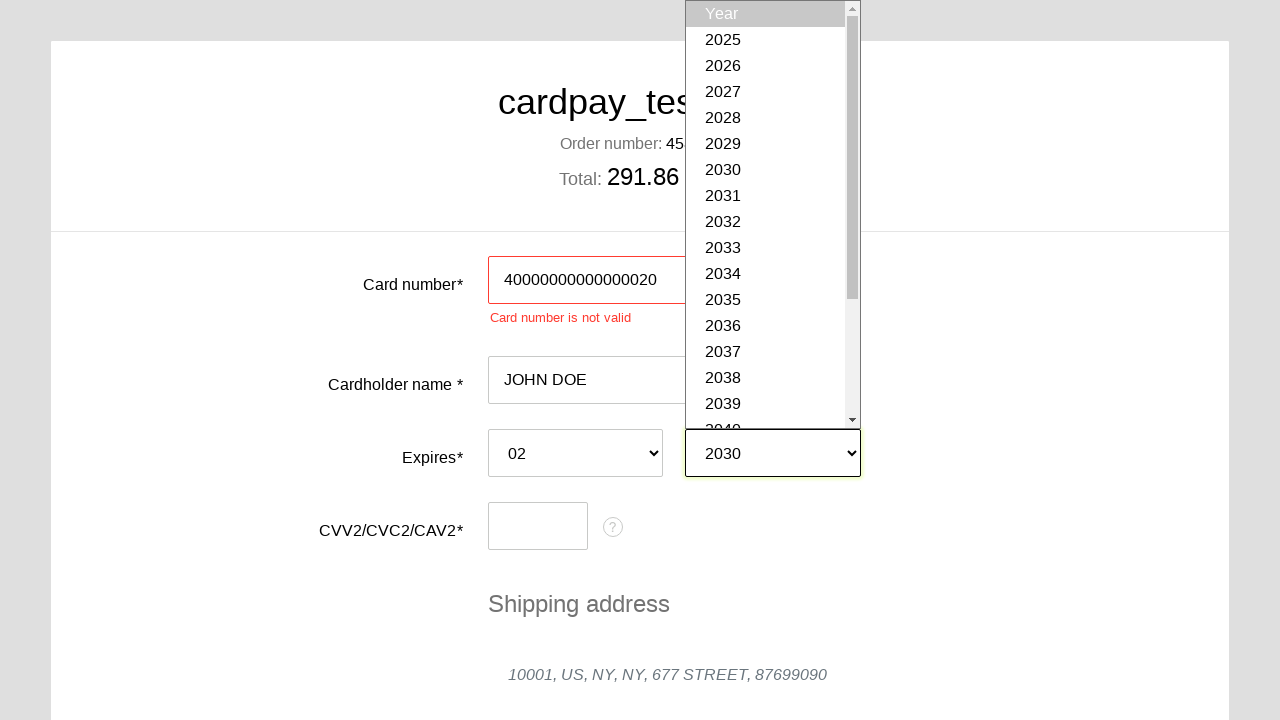

Clicked CVC input field at (538, 526) on #input-card-cvc
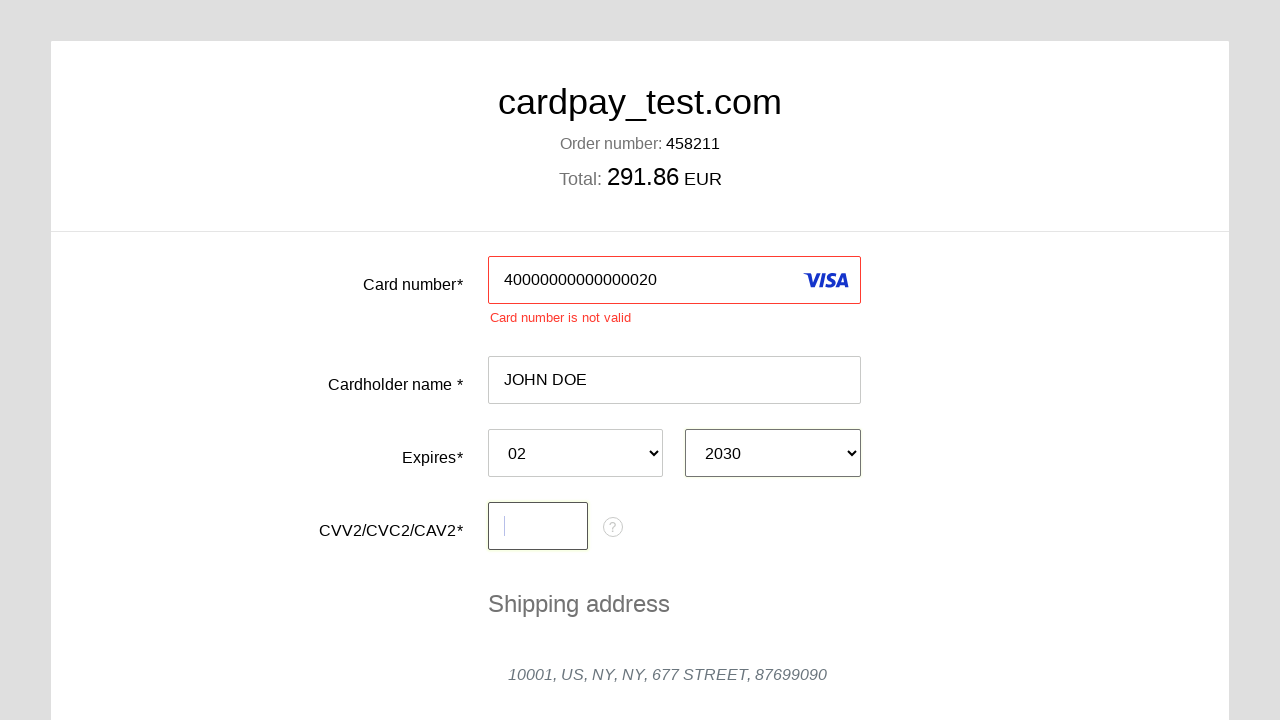

Filled CVC with '123' on #input-card-cvc
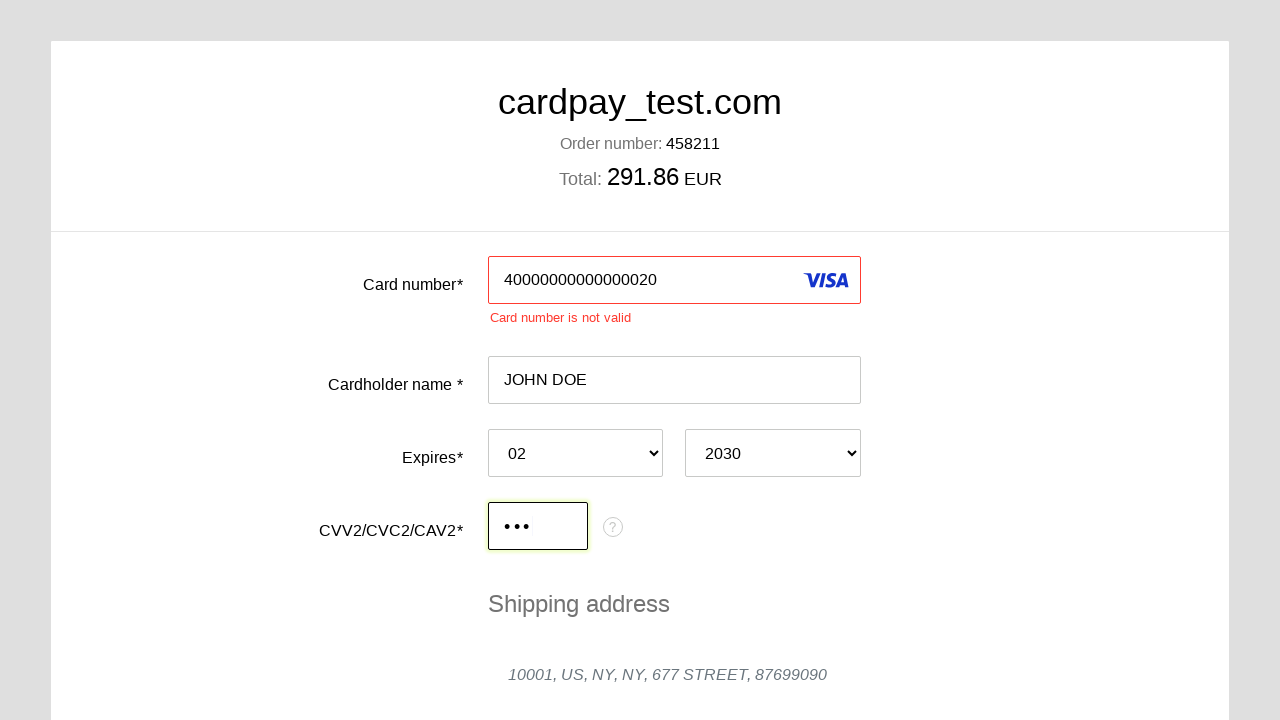

Clicked submit button to validate card details at (563, 503) on #action-submit
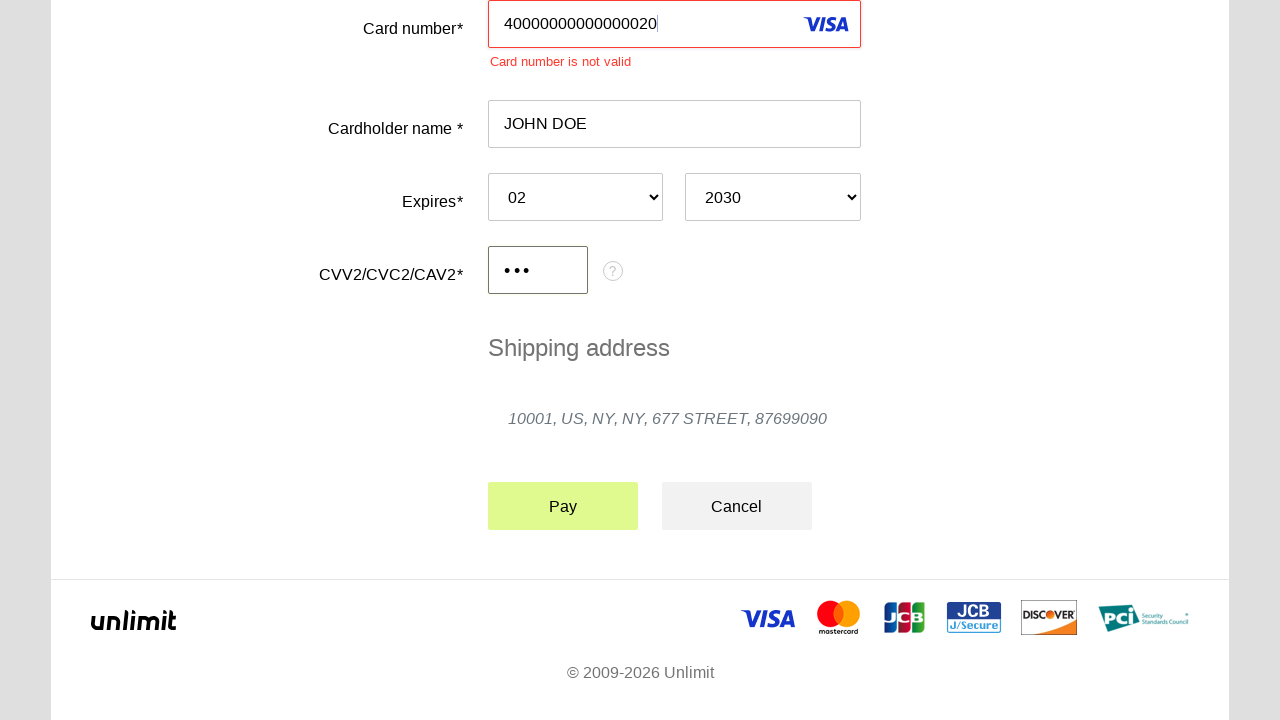

Invalid card number error message displayed
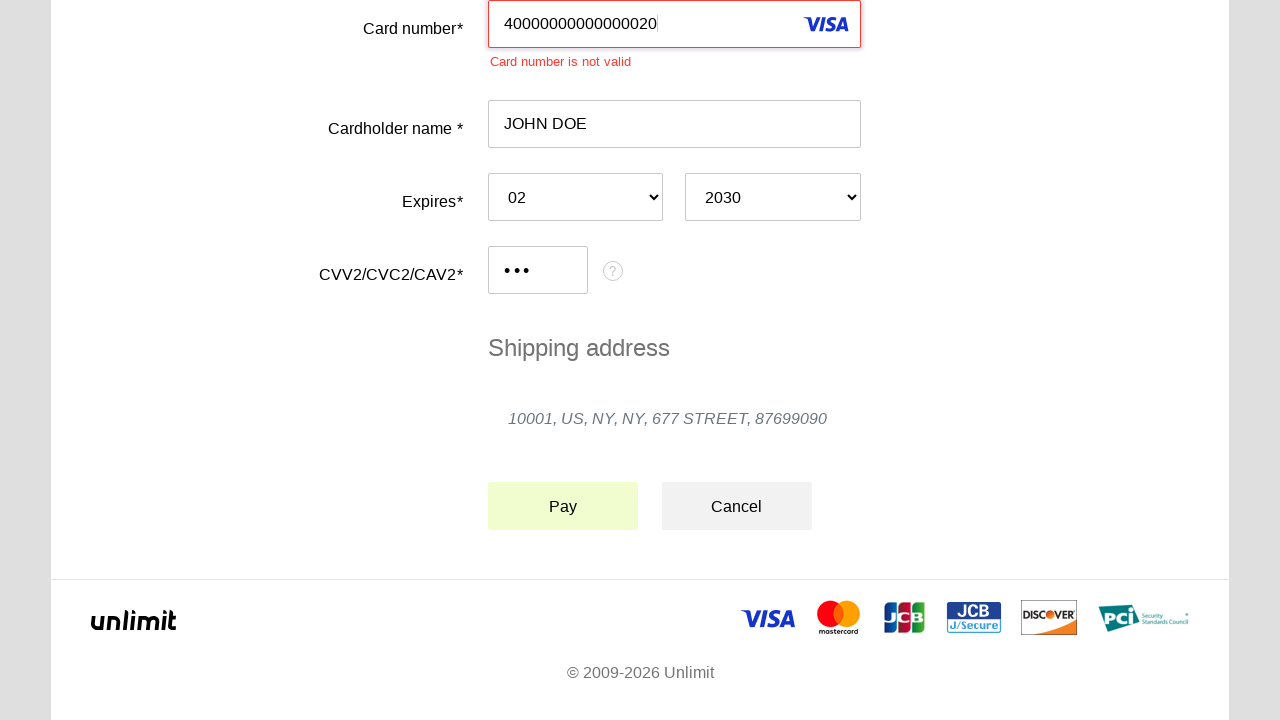

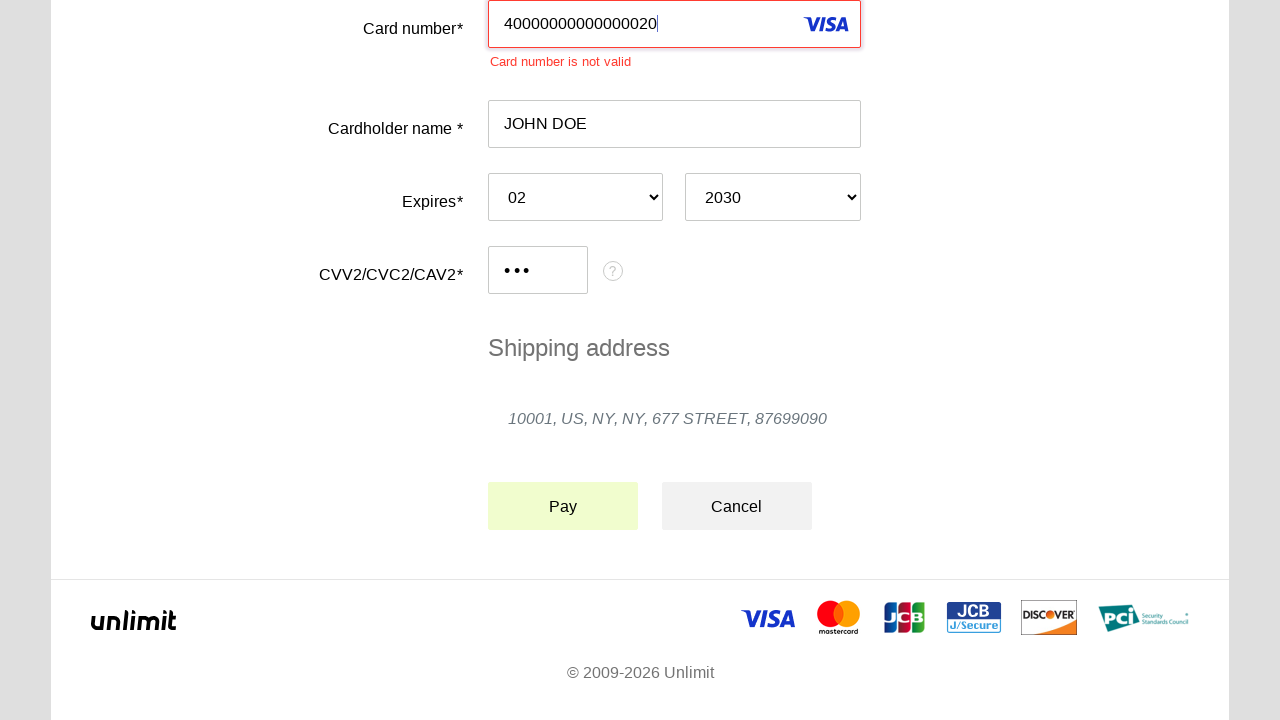